Tests file upload functionality by selecting a file via the file input and clicking the upload button, then verifying the upload was successful.

Starting URL: http://the-internet.herokuapp.com/upload

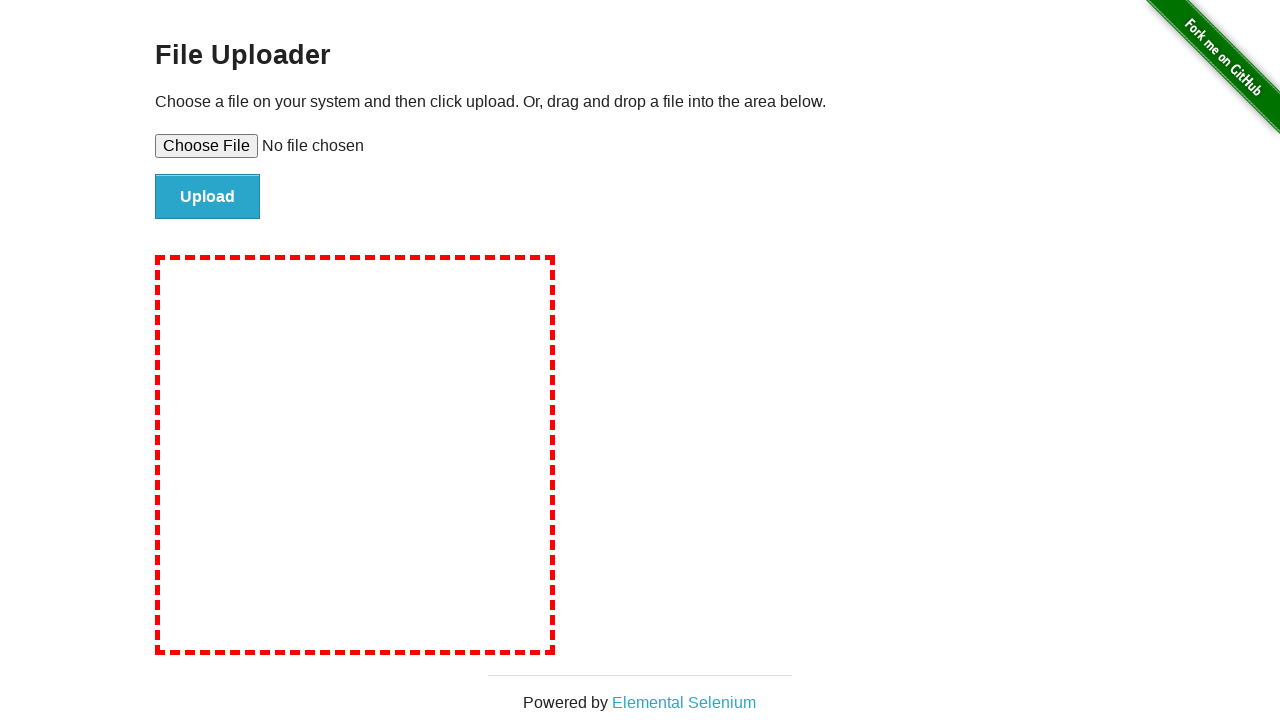

Created temporary test file for upload
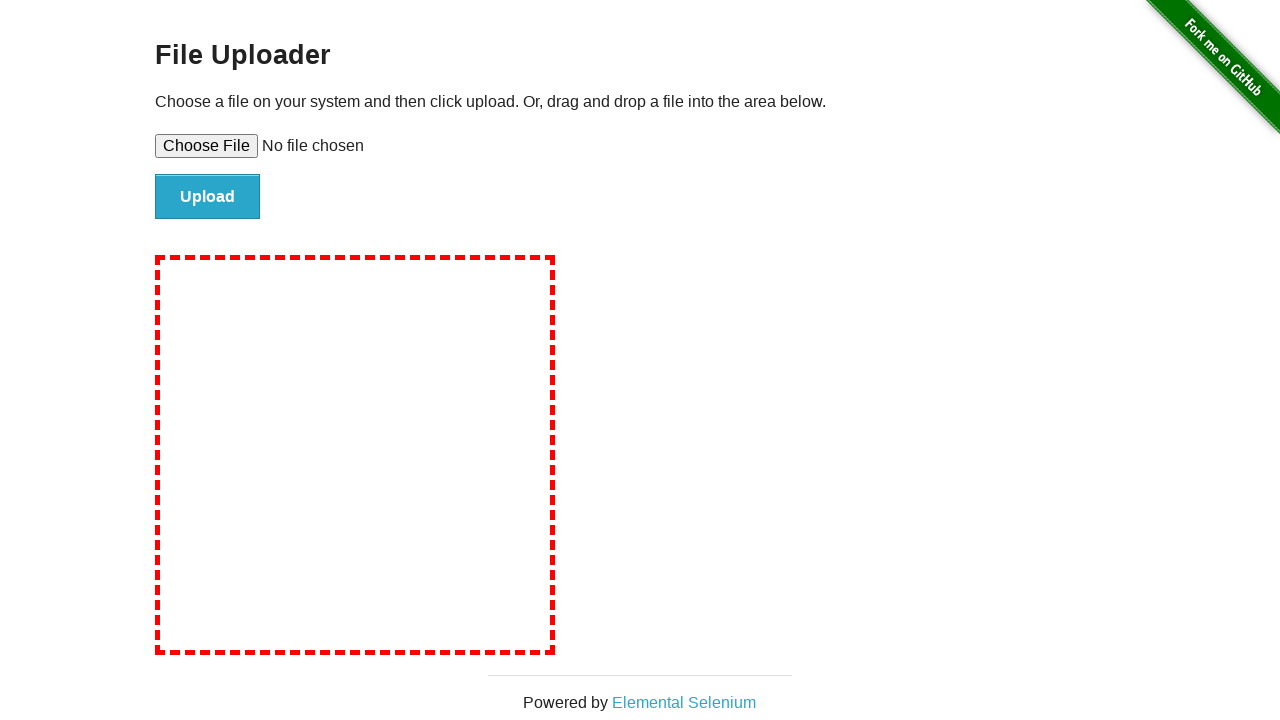

Selected test file via file input element
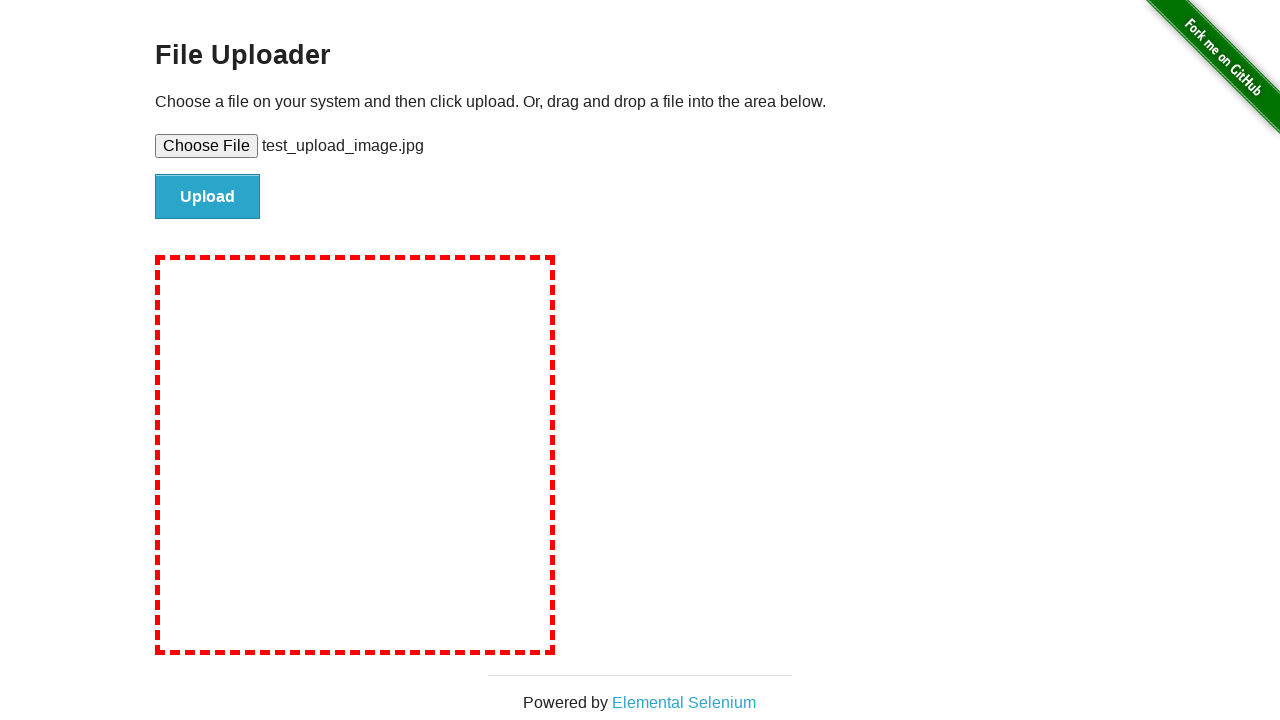

Clicked the upload button to submit the file at (208, 197) on #file-submit
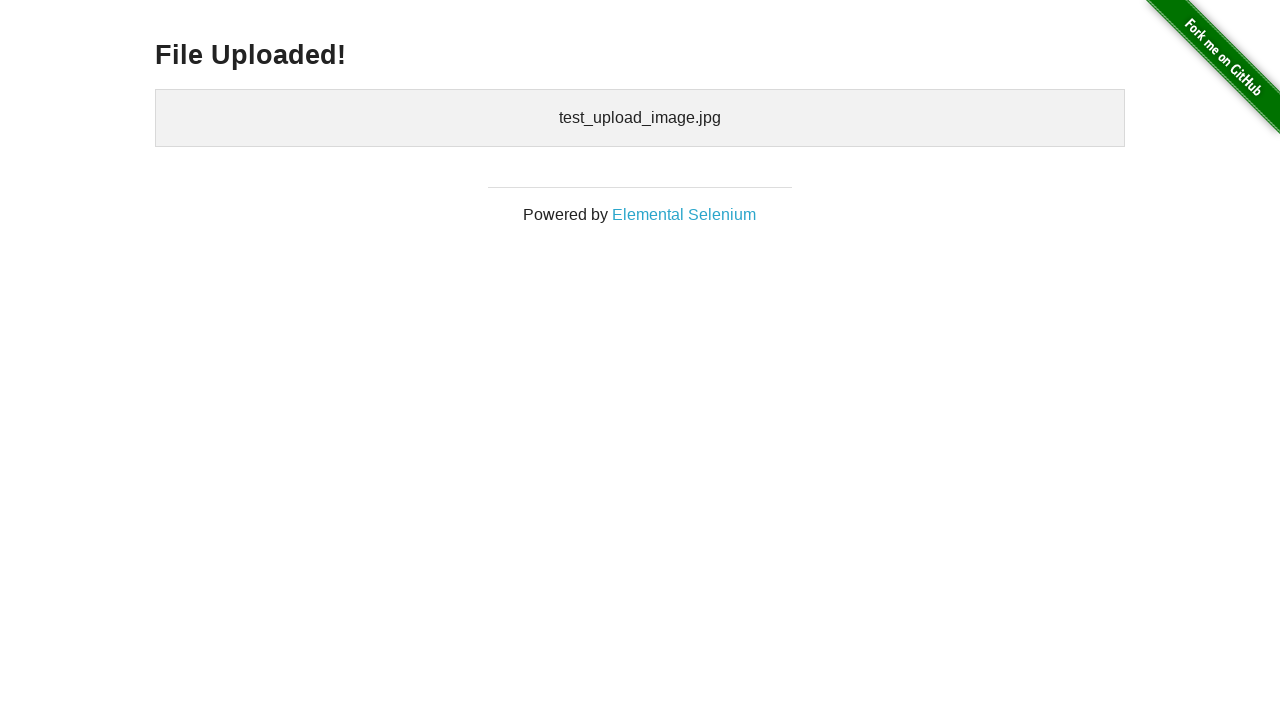

Upload success header appeared
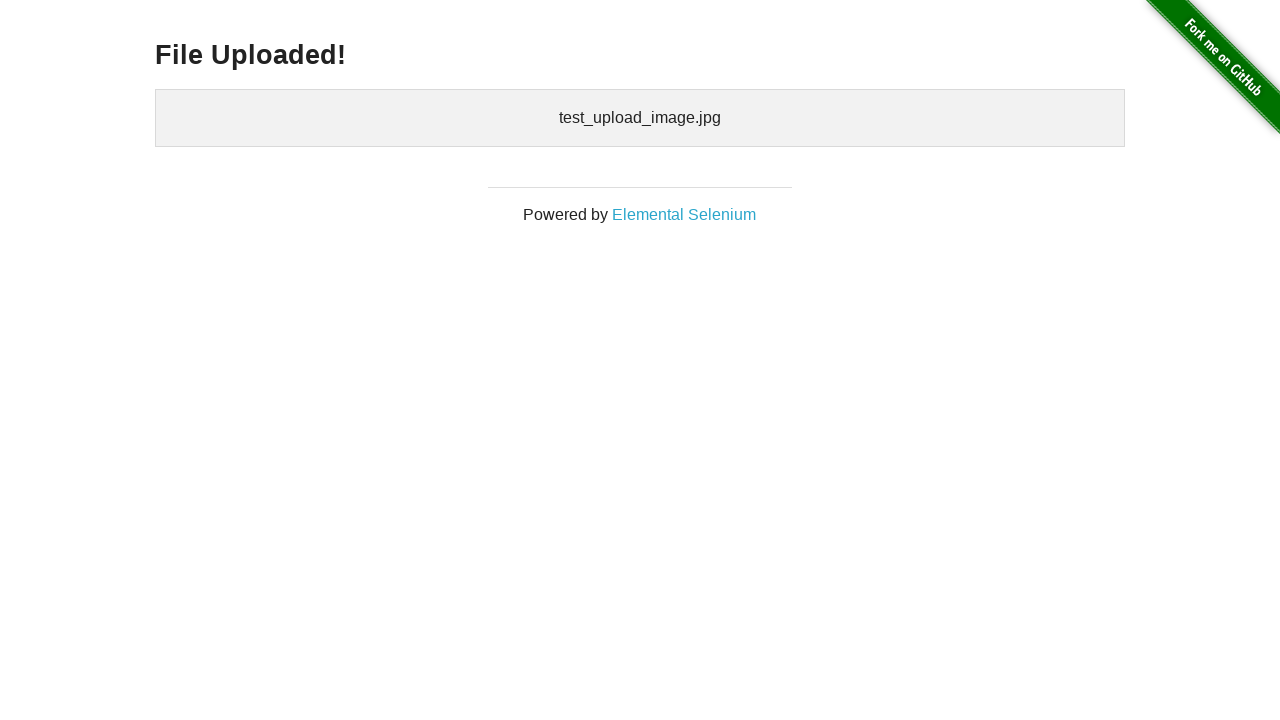

Uploaded filename was displayed on the page
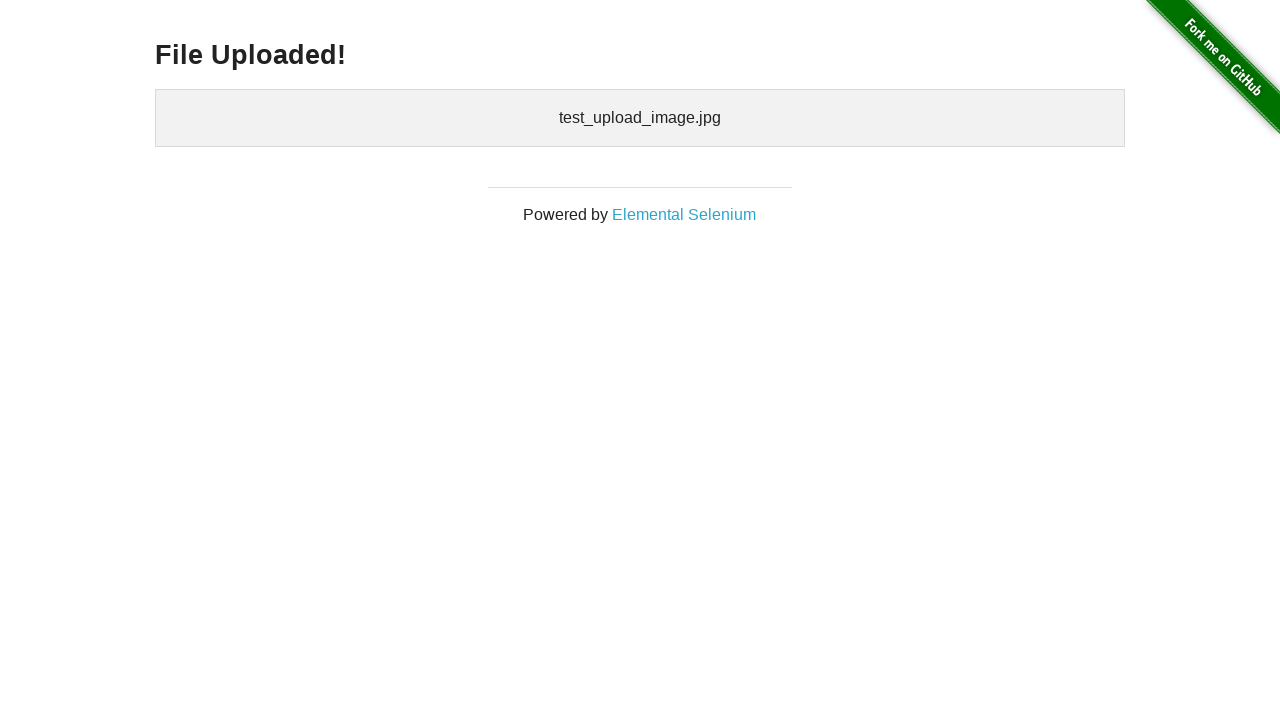

Cleaned up temporary test file
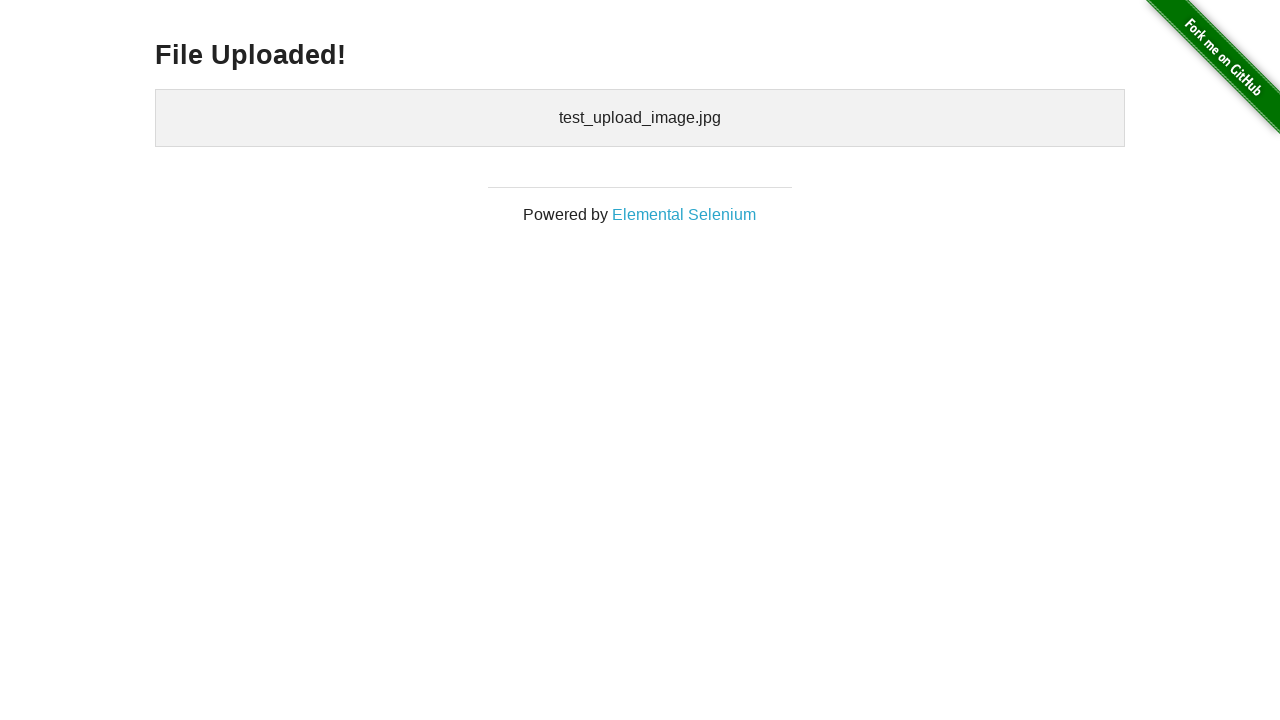

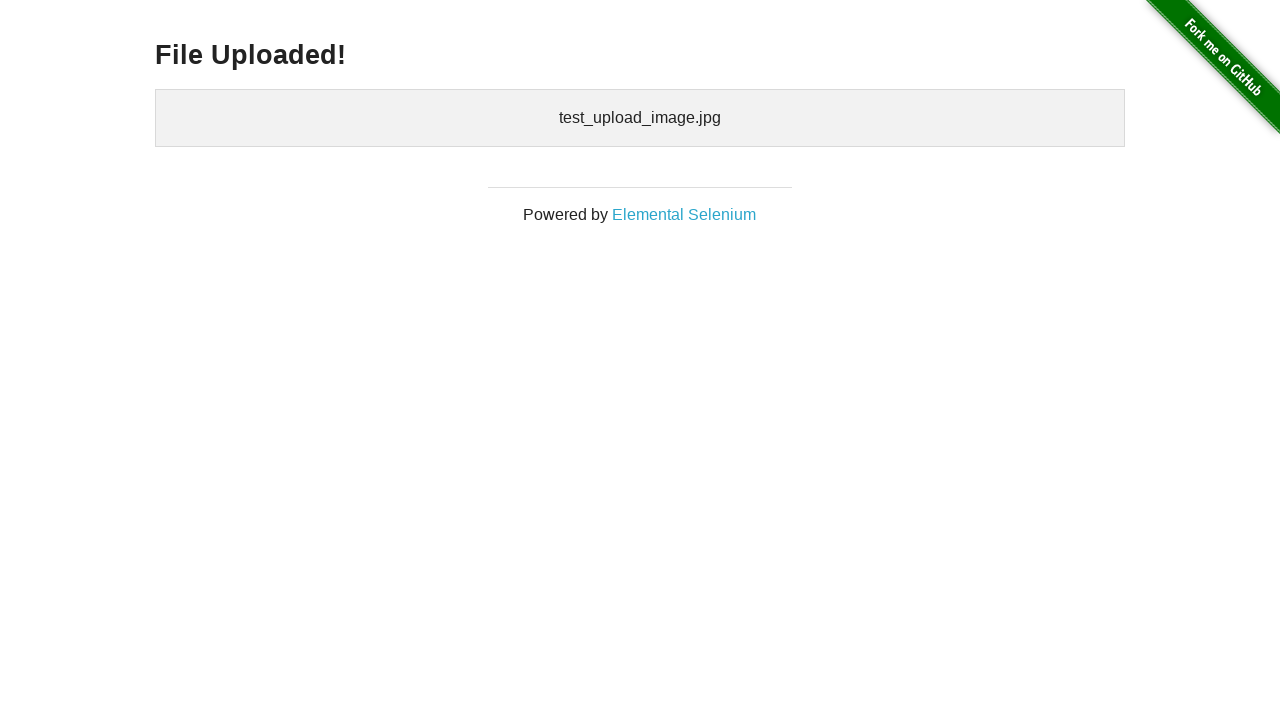